Tests a math quiz page by reading two numbers, calculating their sum, selecting the correct answer from a dropdown, and submitting the form

Starting URL: https://suninjuly.github.io/selects1.html

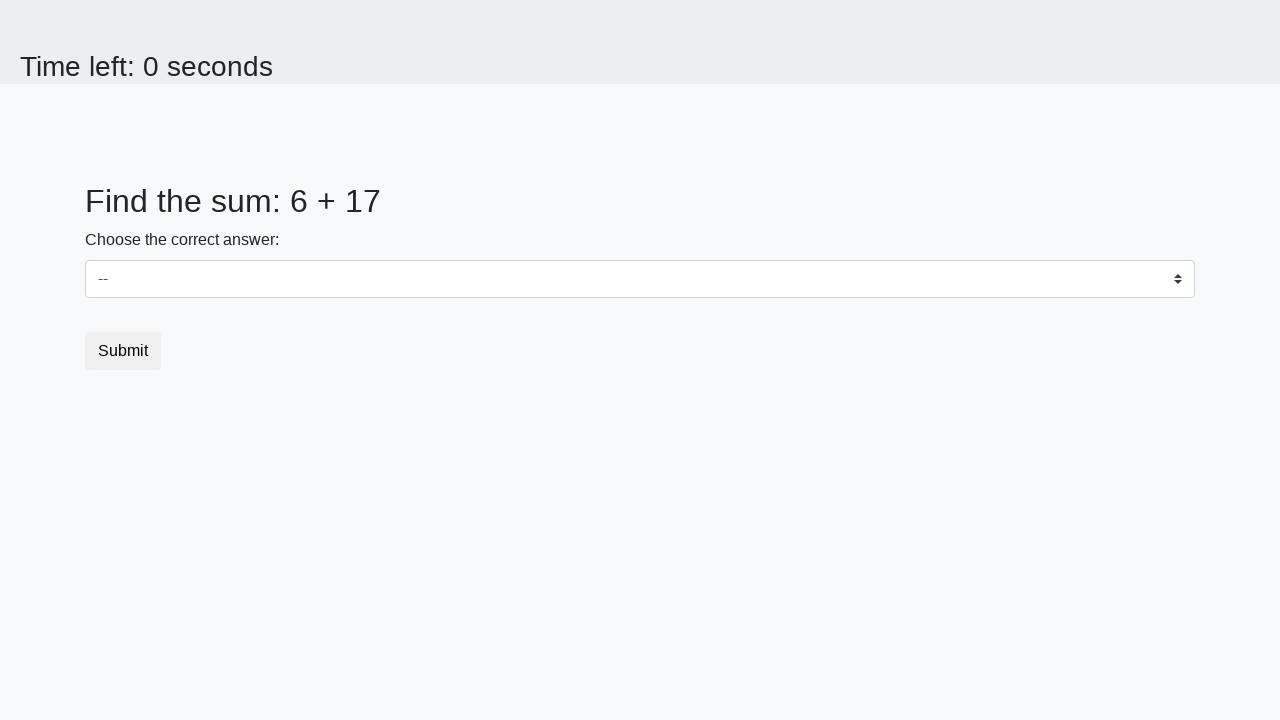

Navigated to math quiz page
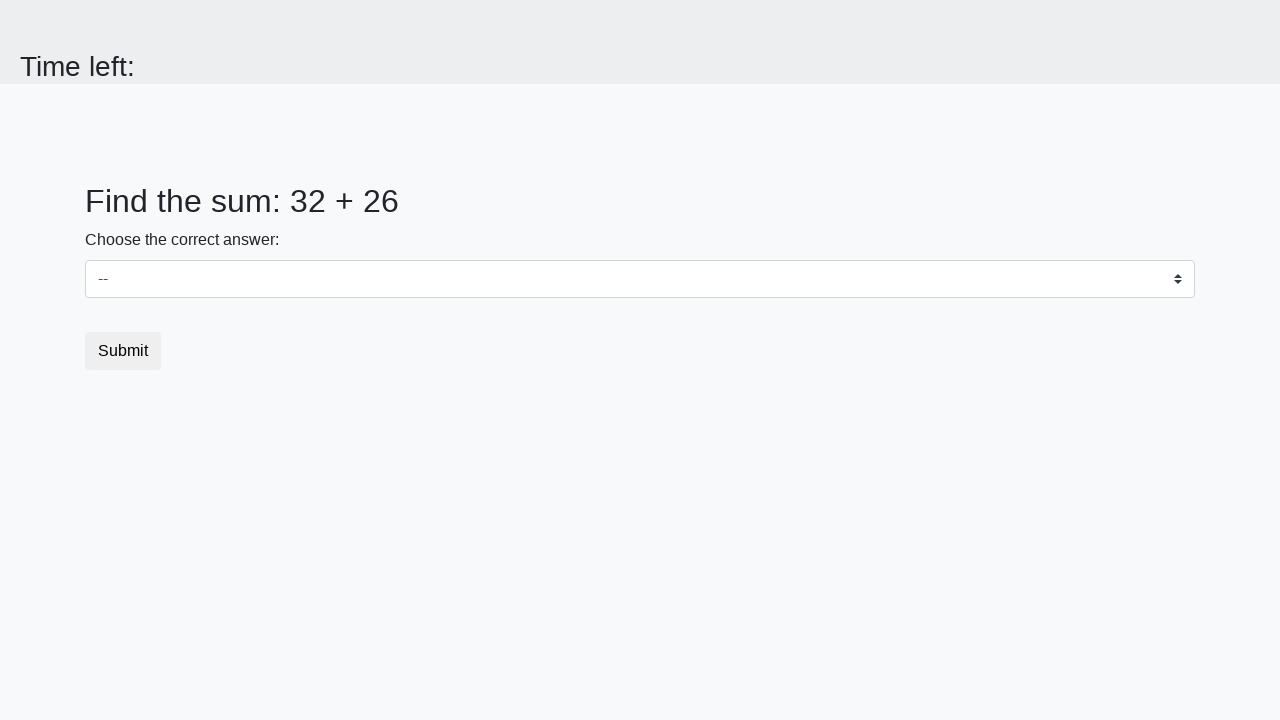

Read first number from page
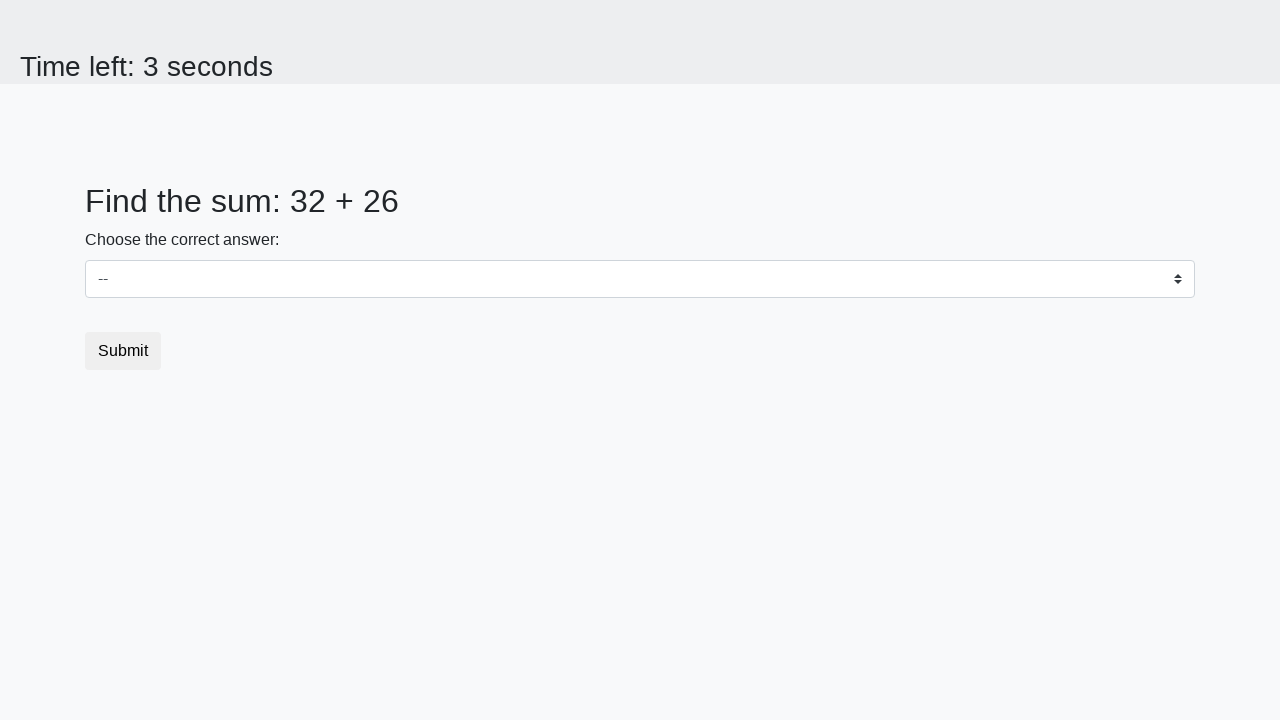

Read second number from page
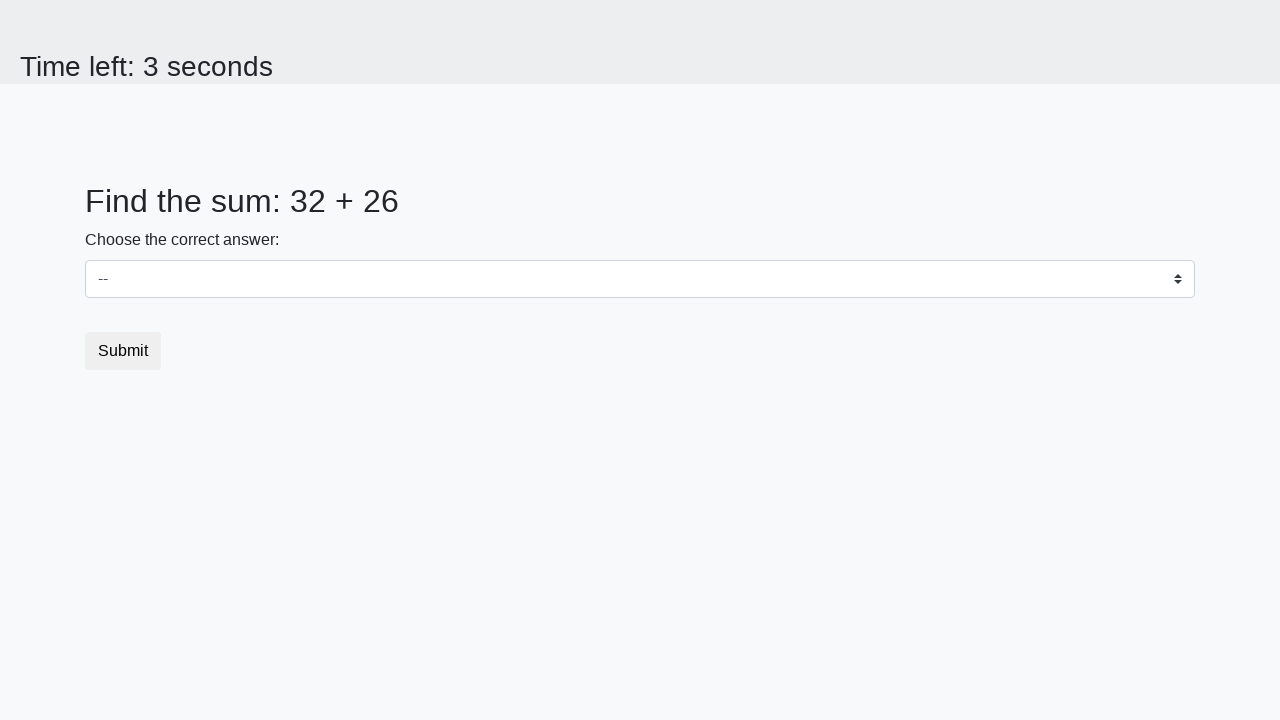

Calculated sum: 58
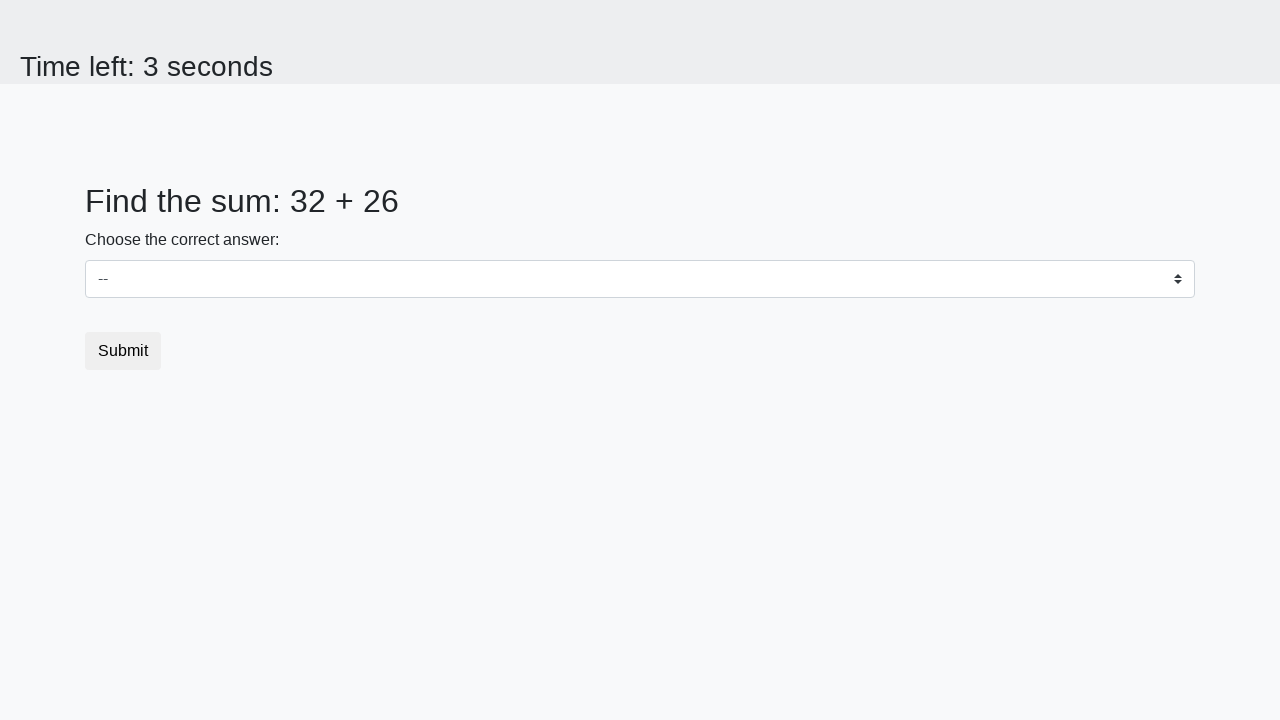

Selected correct answer '58' from dropdown on select
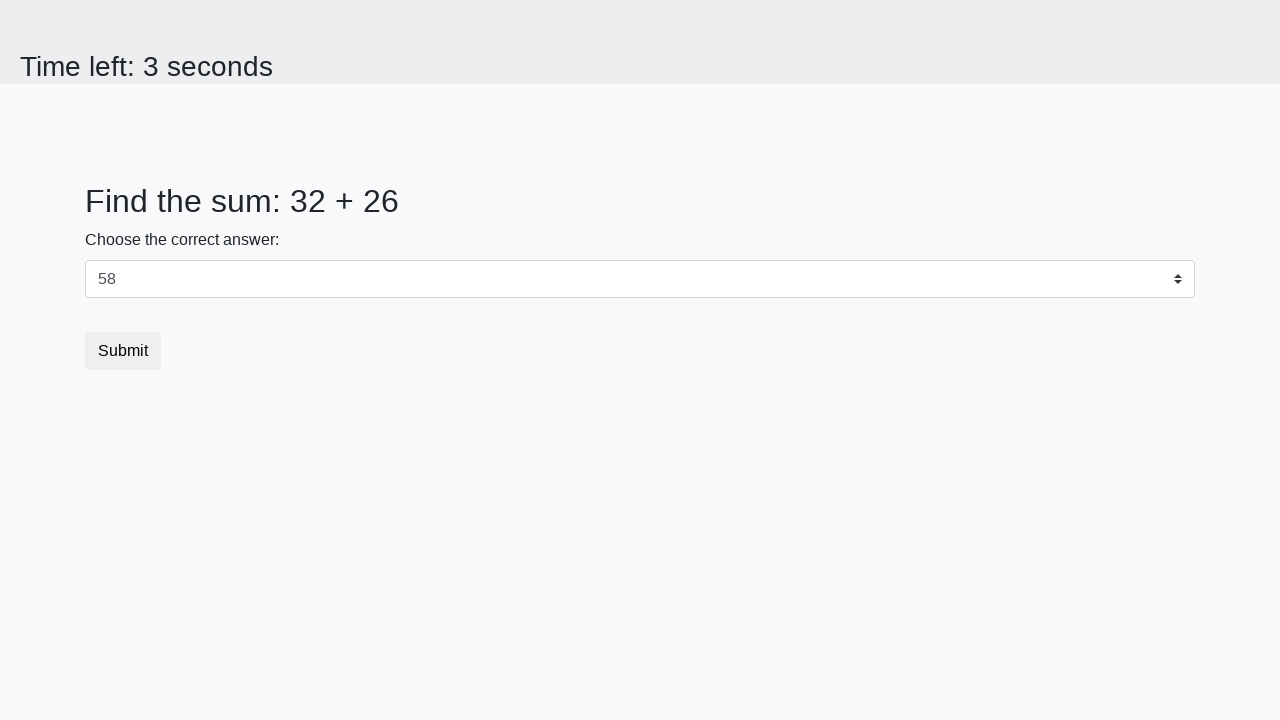

Clicked submit button at (123, 351) on button
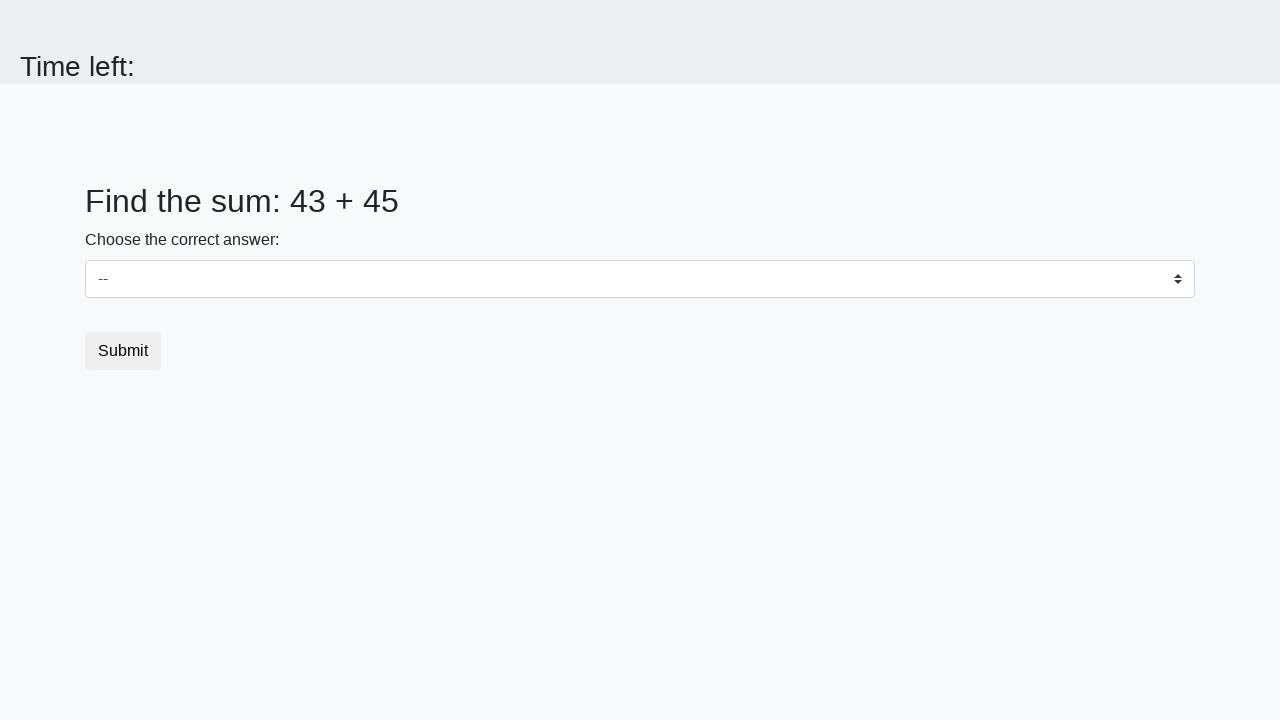

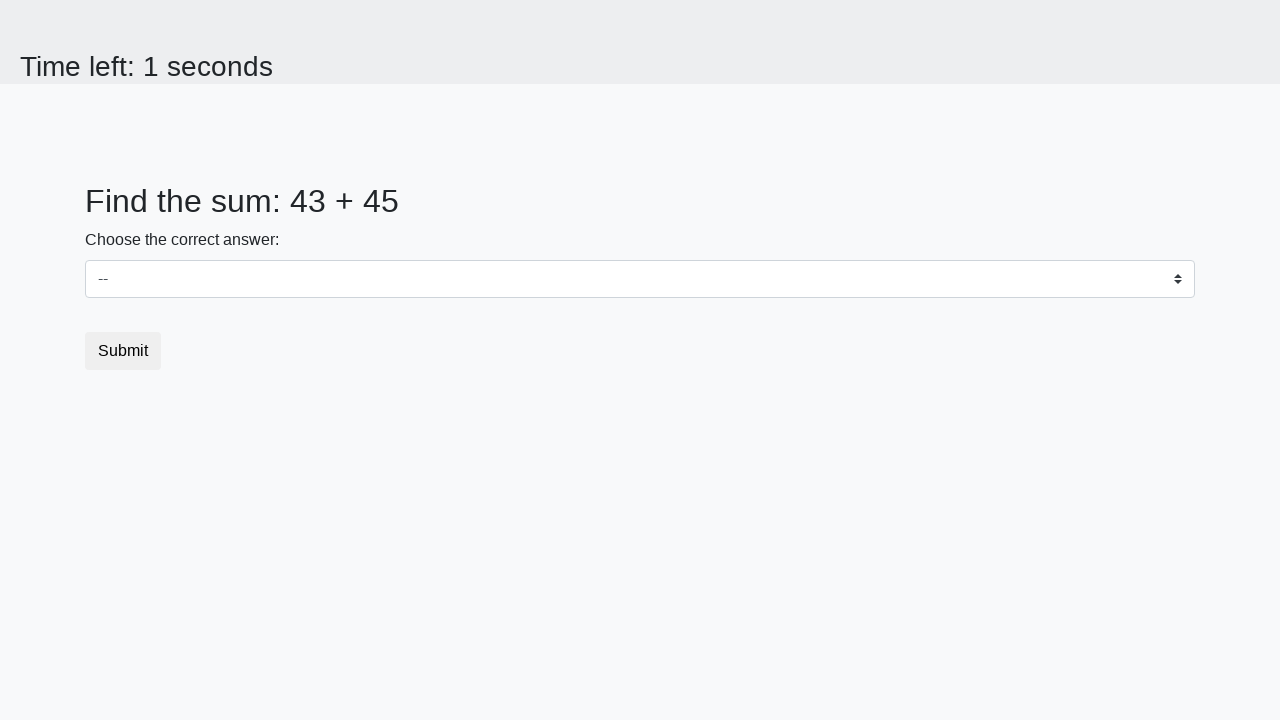